Tests JavaScript alert handling by clicking a JS Alert button, accepting the alert dialog, and verifying the result message is displayed correctly.

Starting URL: https://the-internet.herokuapp.com/javascript_alerts

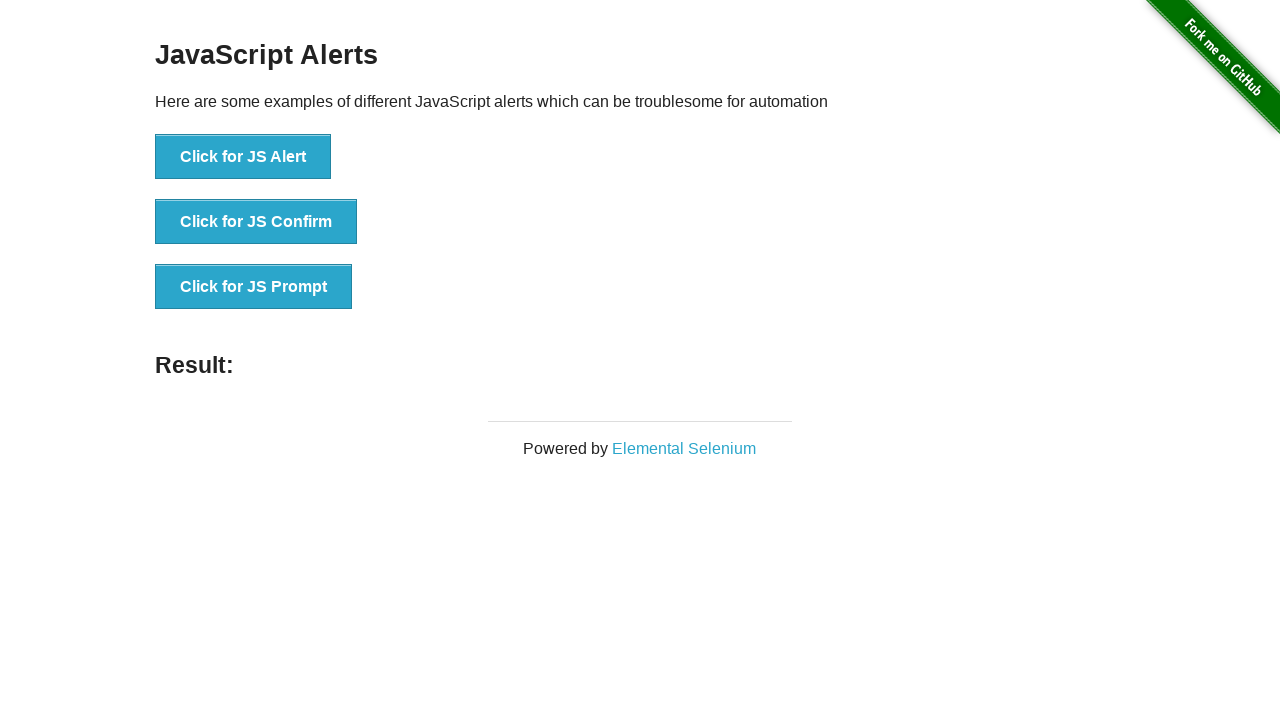

JS Alert button became visible
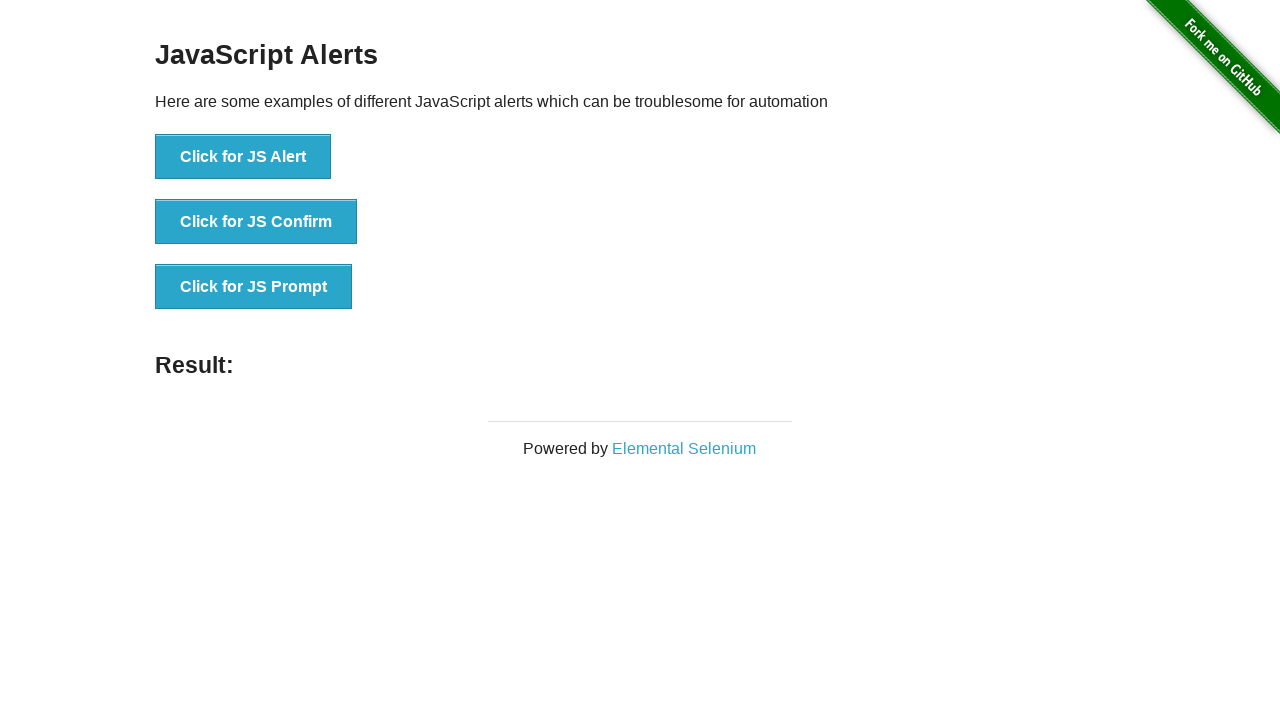

Applied red border styling to JS Alert button
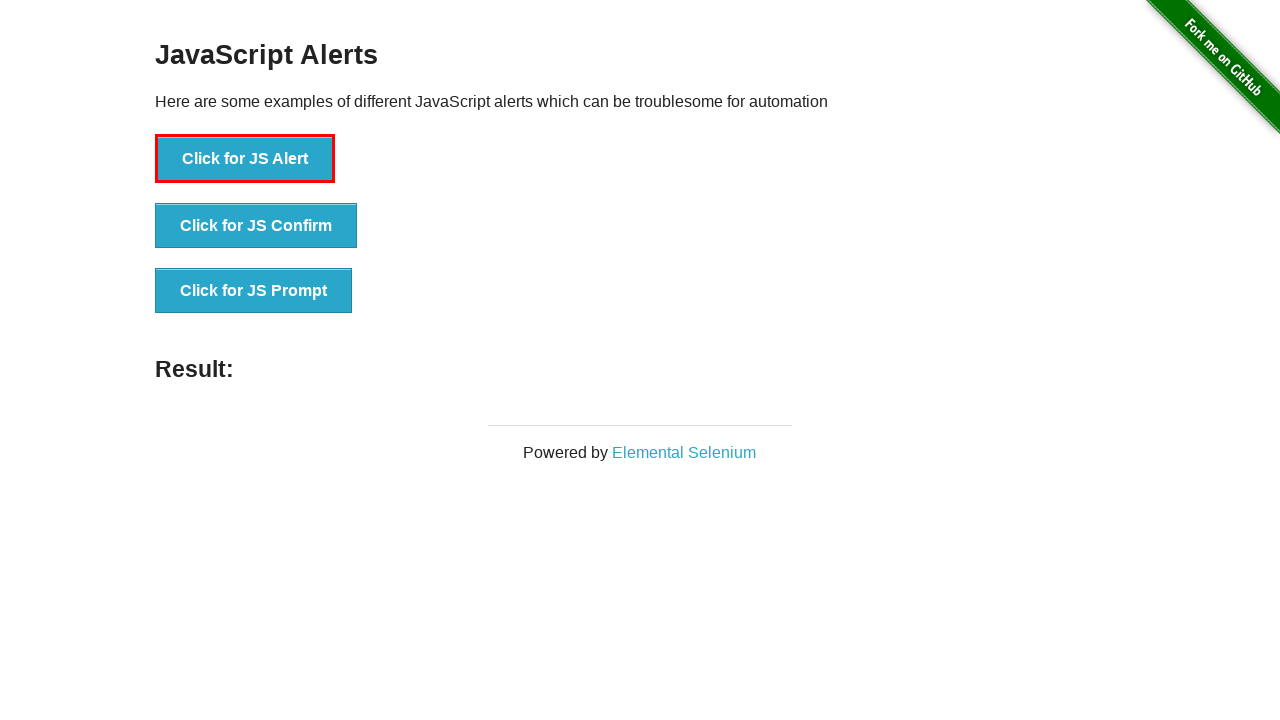

Registered dialog handler to accept alerts
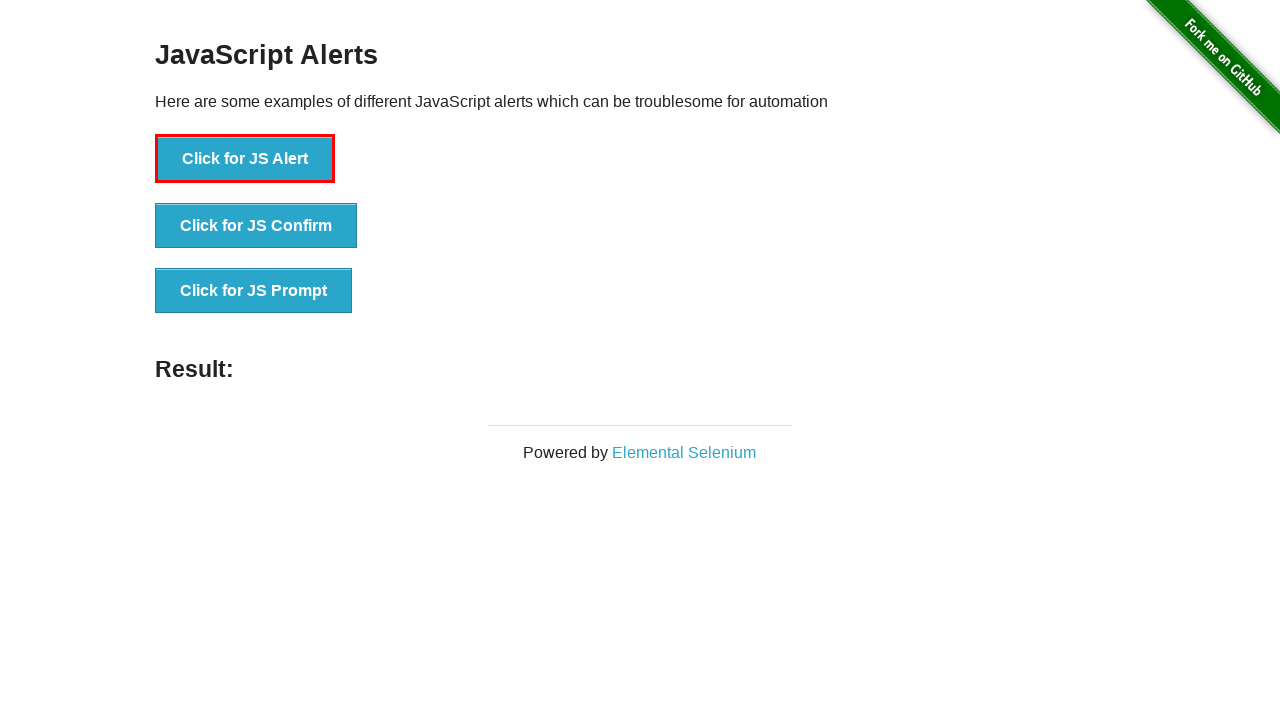

Clicked JS Alert button, triggering JavaScript alert at (245, 159) on button[onclick='jsAlert()']
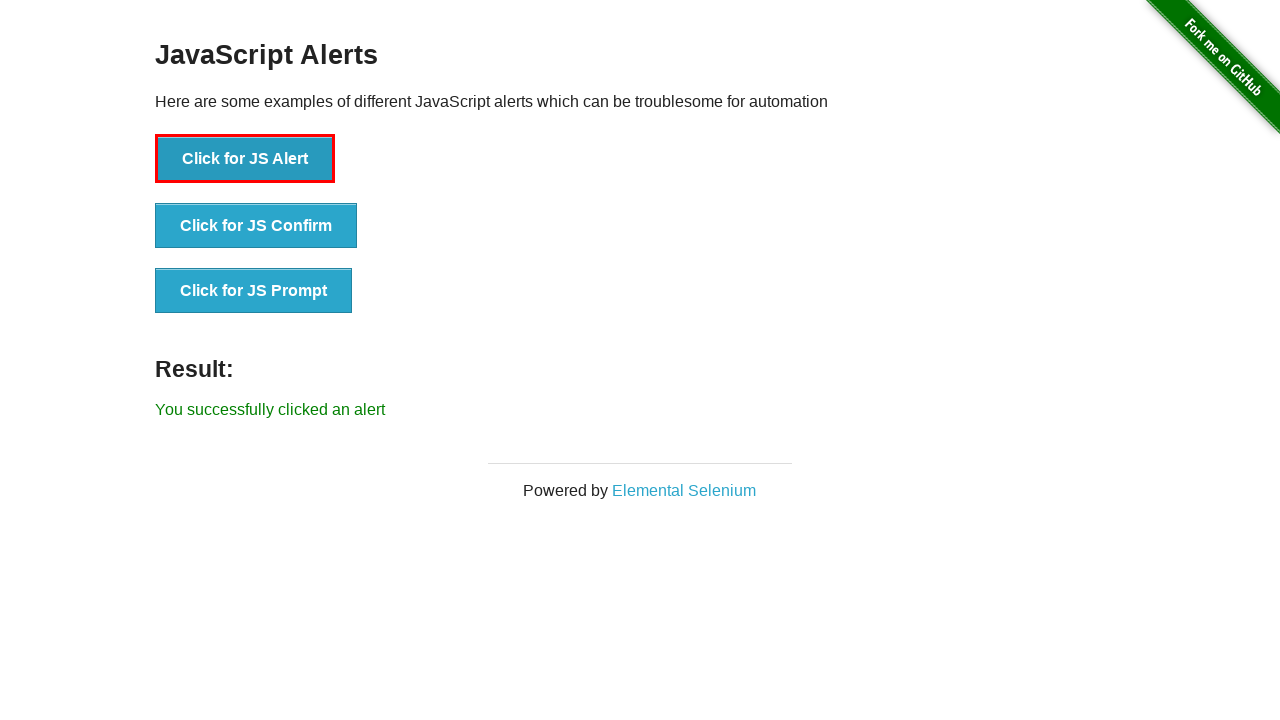

Result message element became visible
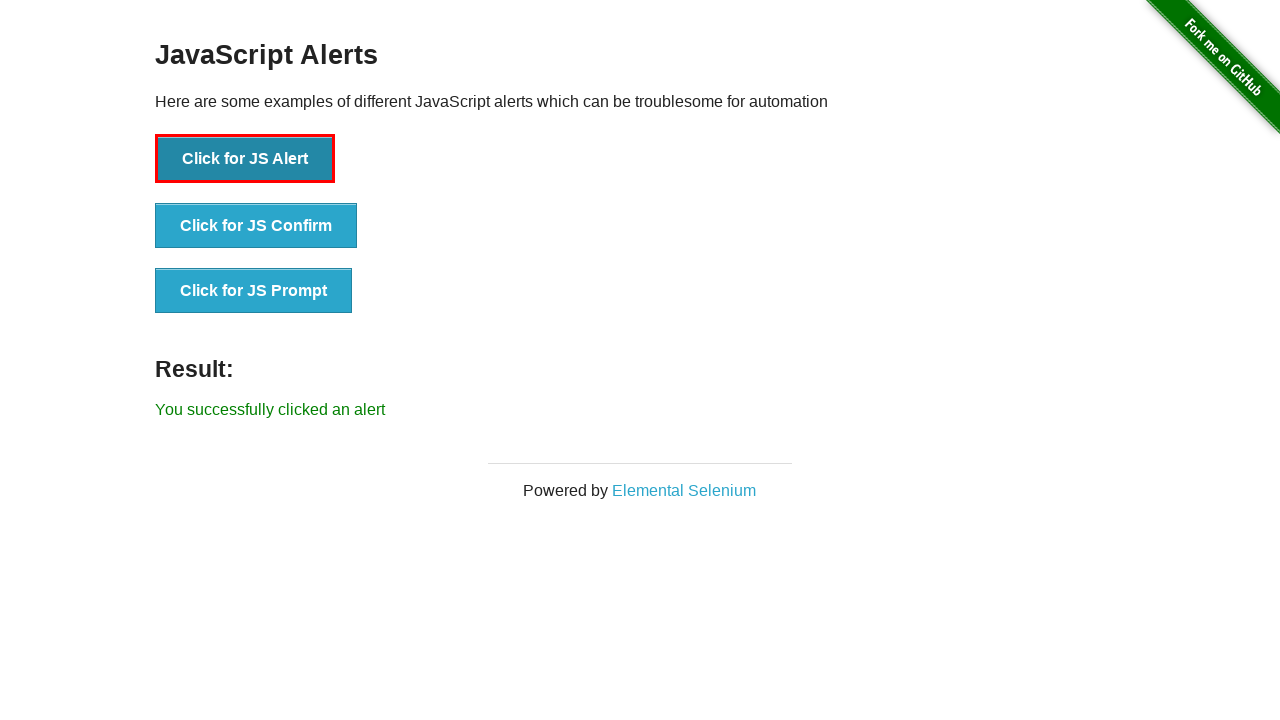

Verified result message displays 'You successfully clicked an alert'
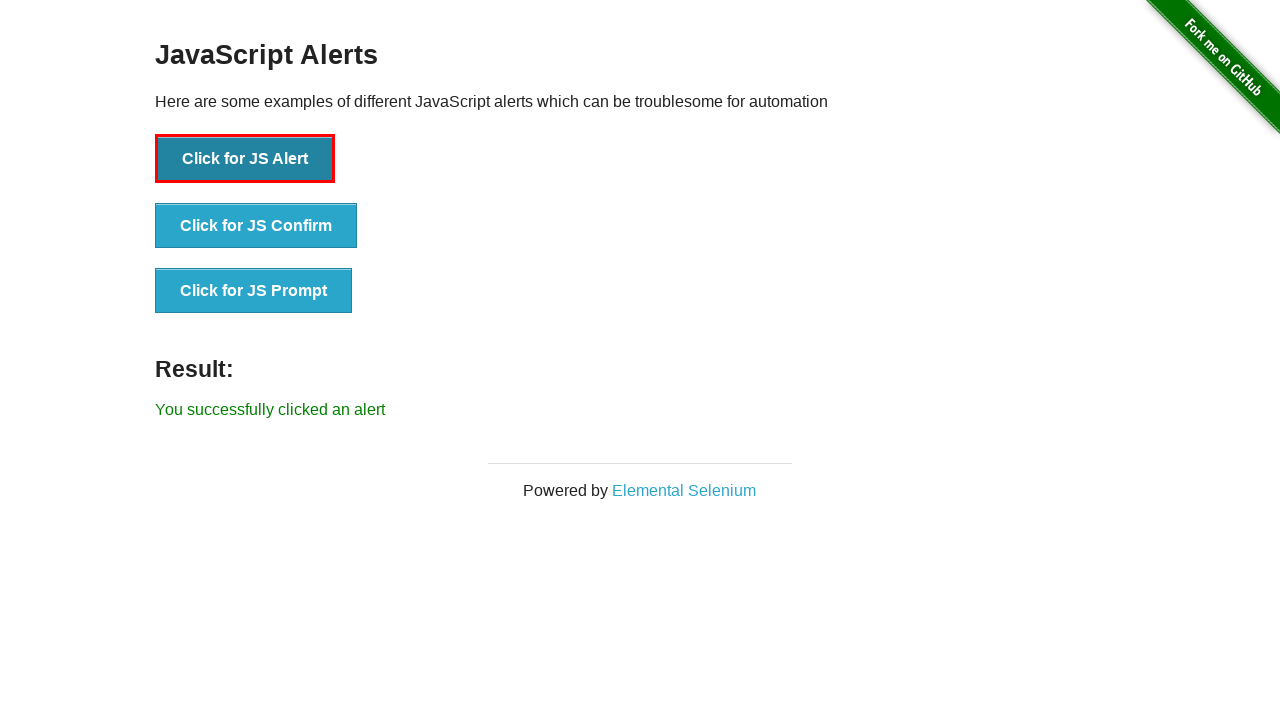

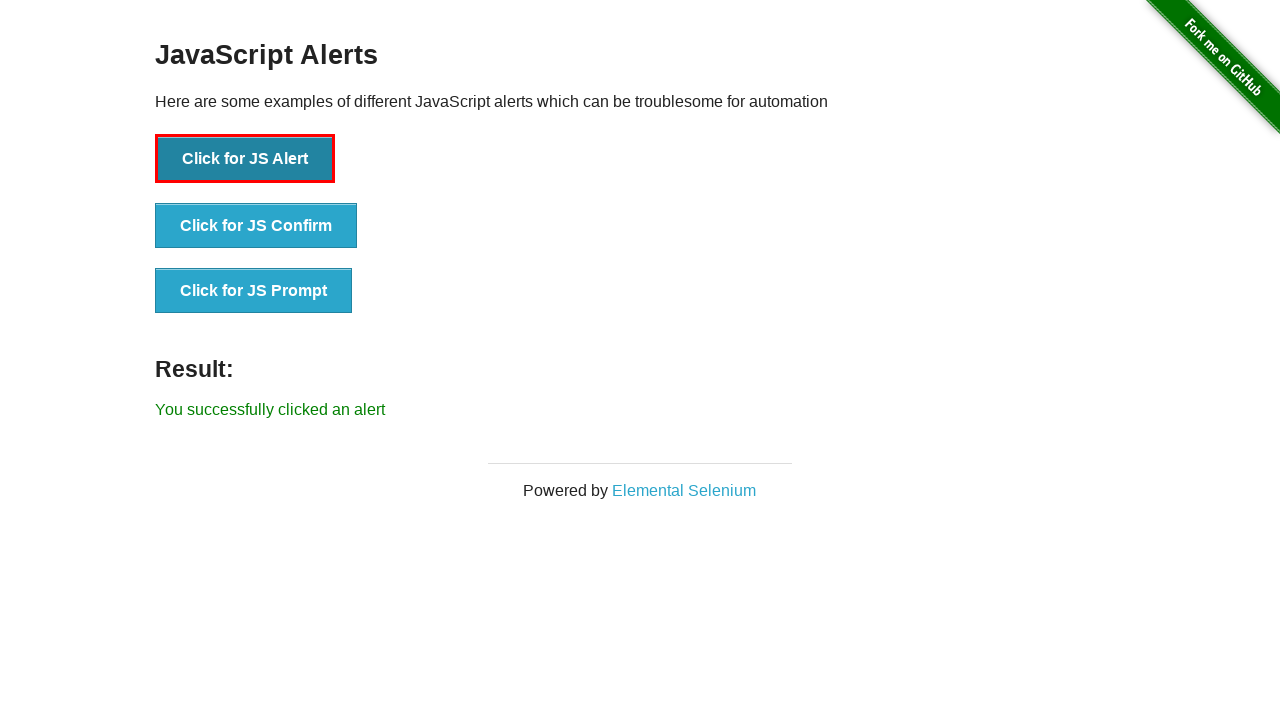